Navigates to a spreadsheet file page and clicks on an element with the 'retina' class.

Starting URL: http://spreadsheetpage.com/index.php/file/C35/P10/

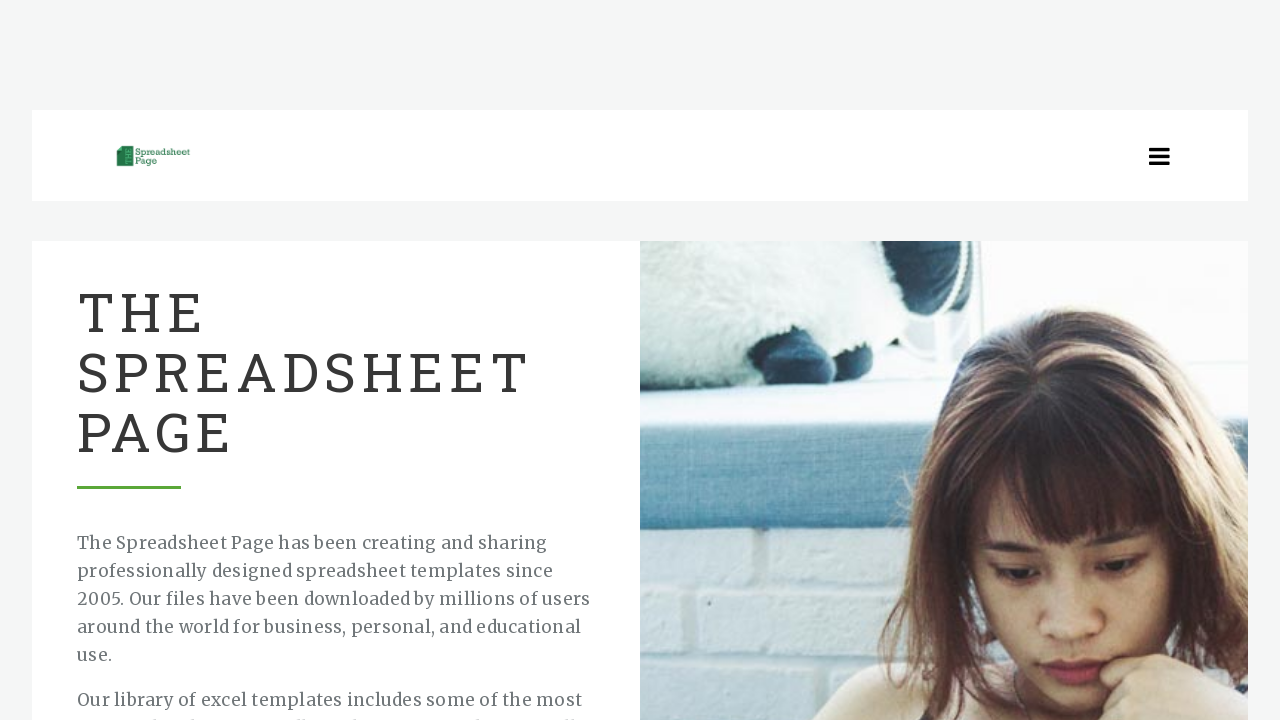

Navigated to spreadsheet file page at http://spreadsheetpage.com/index.php/file/C35/P10/
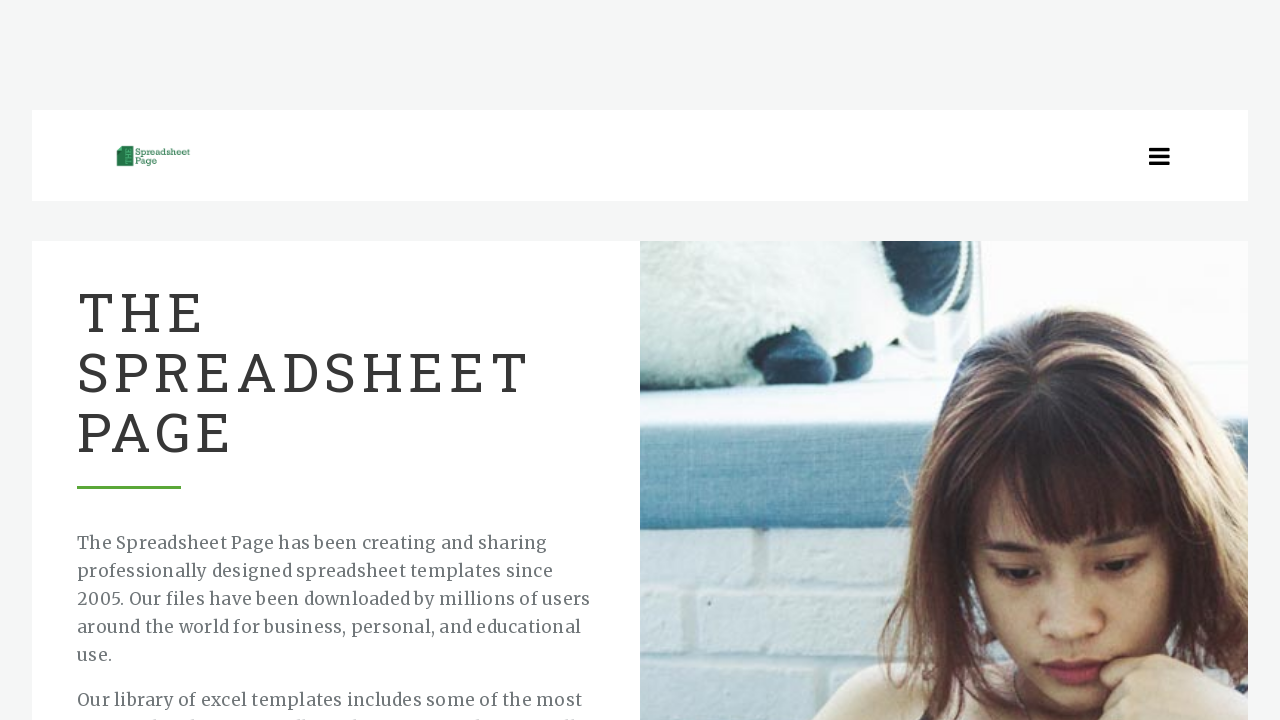

Clicked on element with 'retina' class at (156, 156) on xpath=//*[@class='retina']
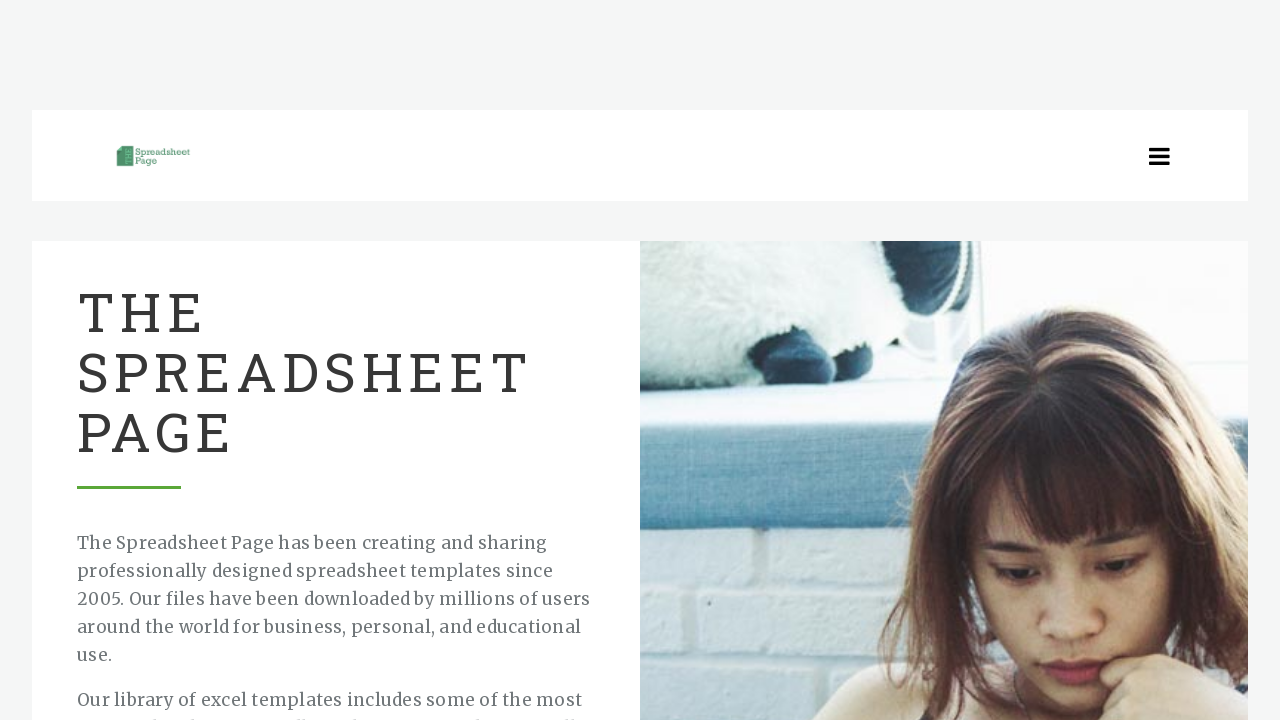

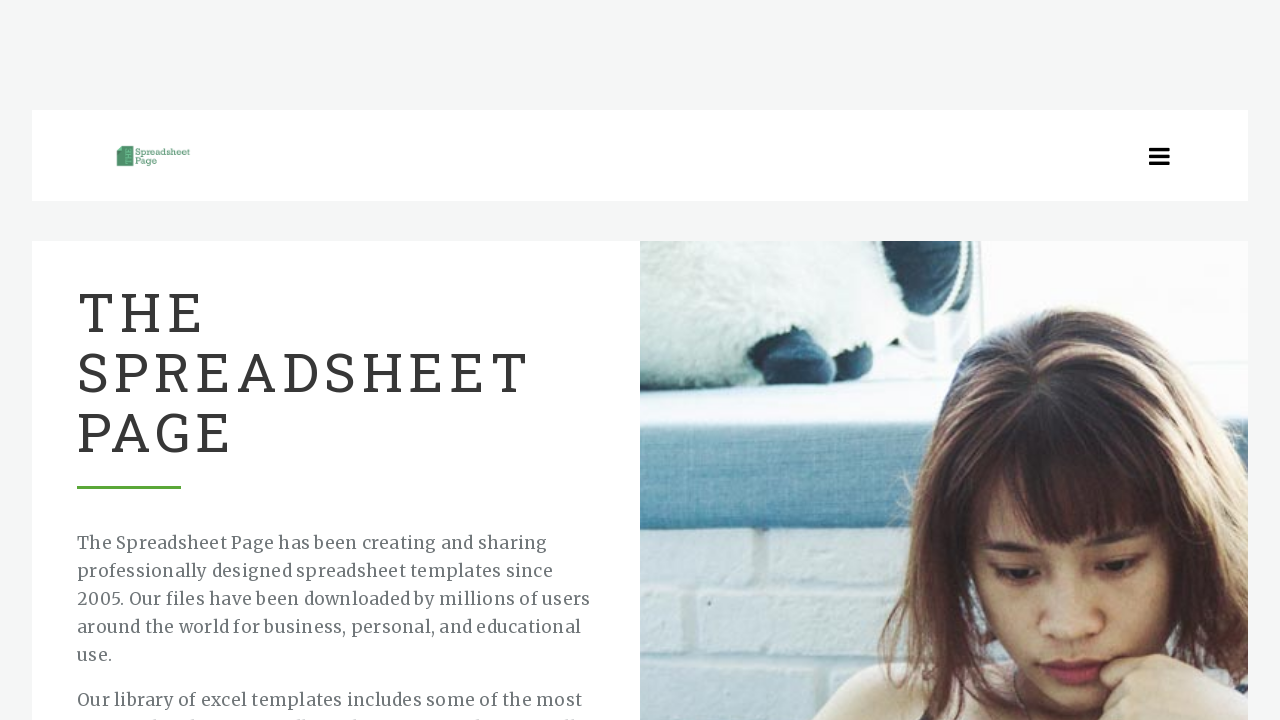